Tests dropdown selection functionality by selecting an option from a select element

Starting URL: https://www.selenium.dev/selenium/web/web-form.html

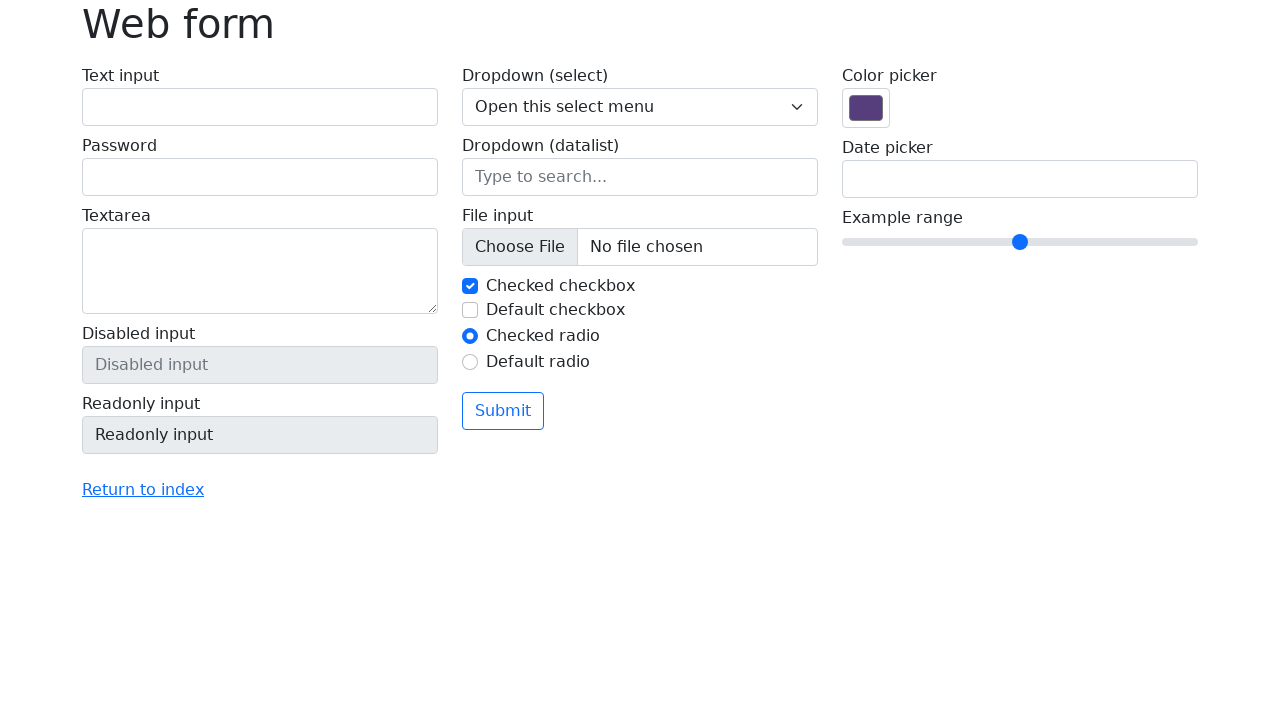

Navigated to web form page
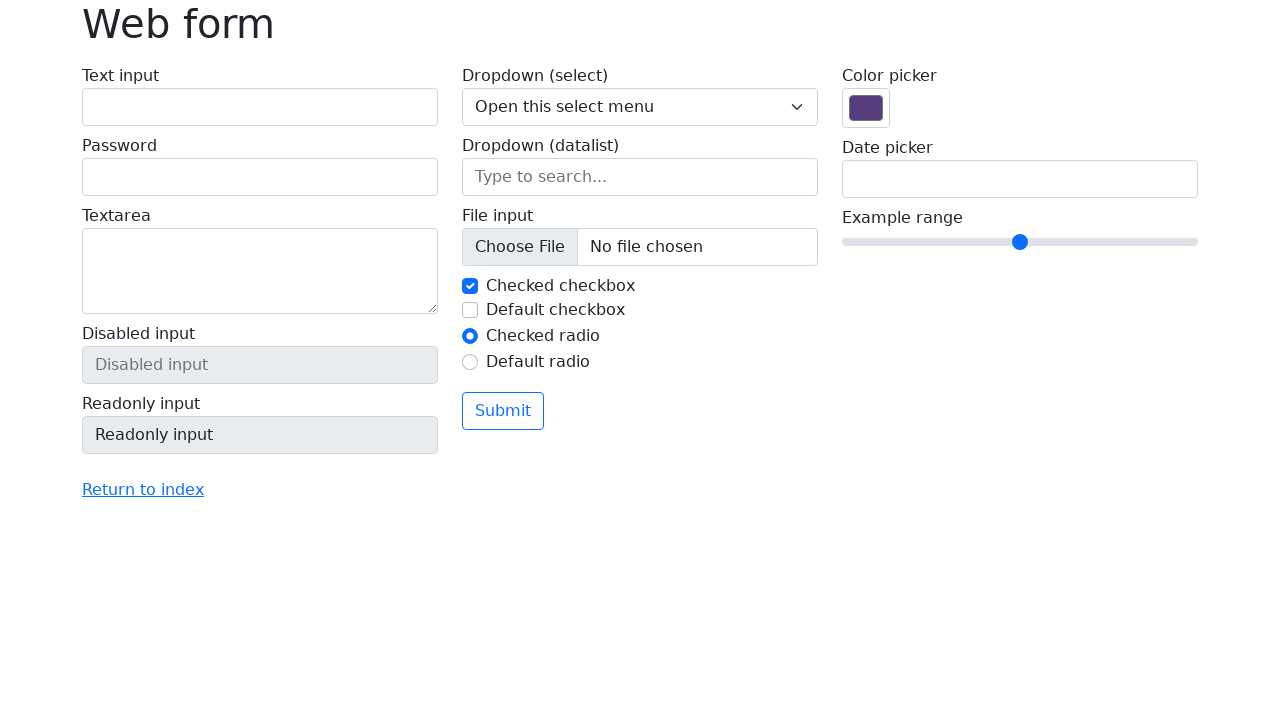

Selected 'One' option from dropdown on select[name='my-select']
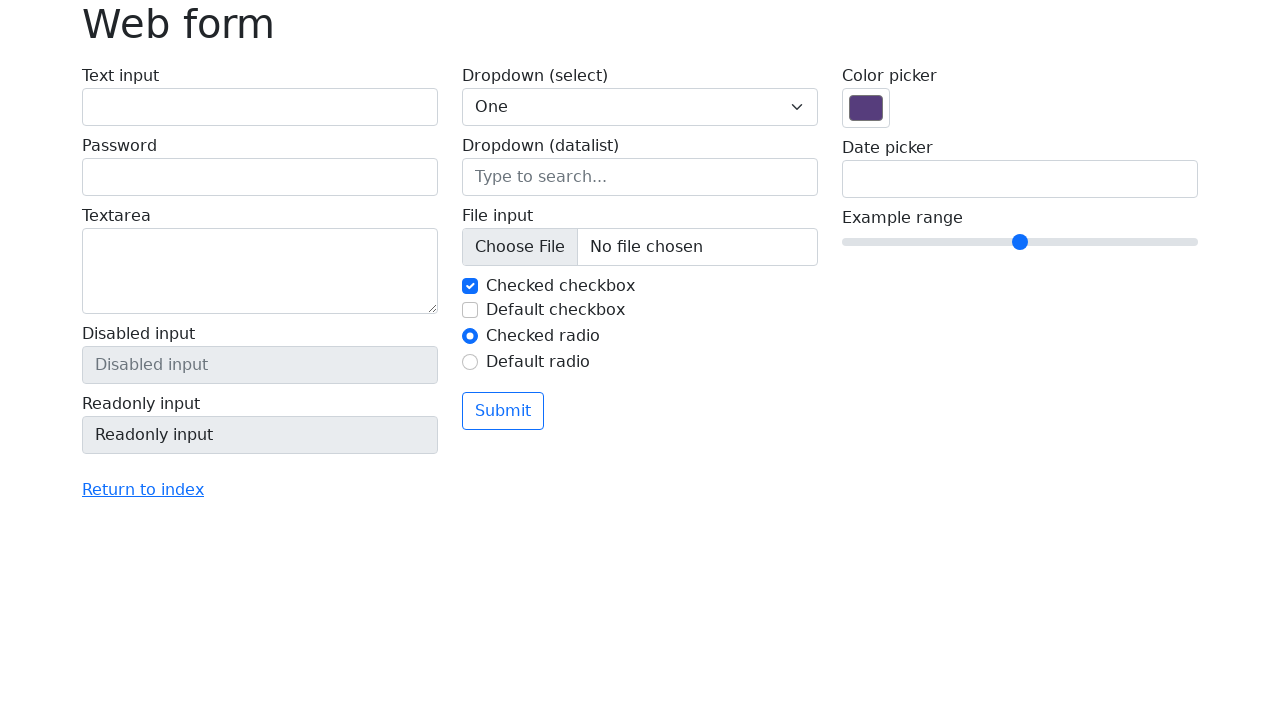

Retrieved selected option value from dropdown
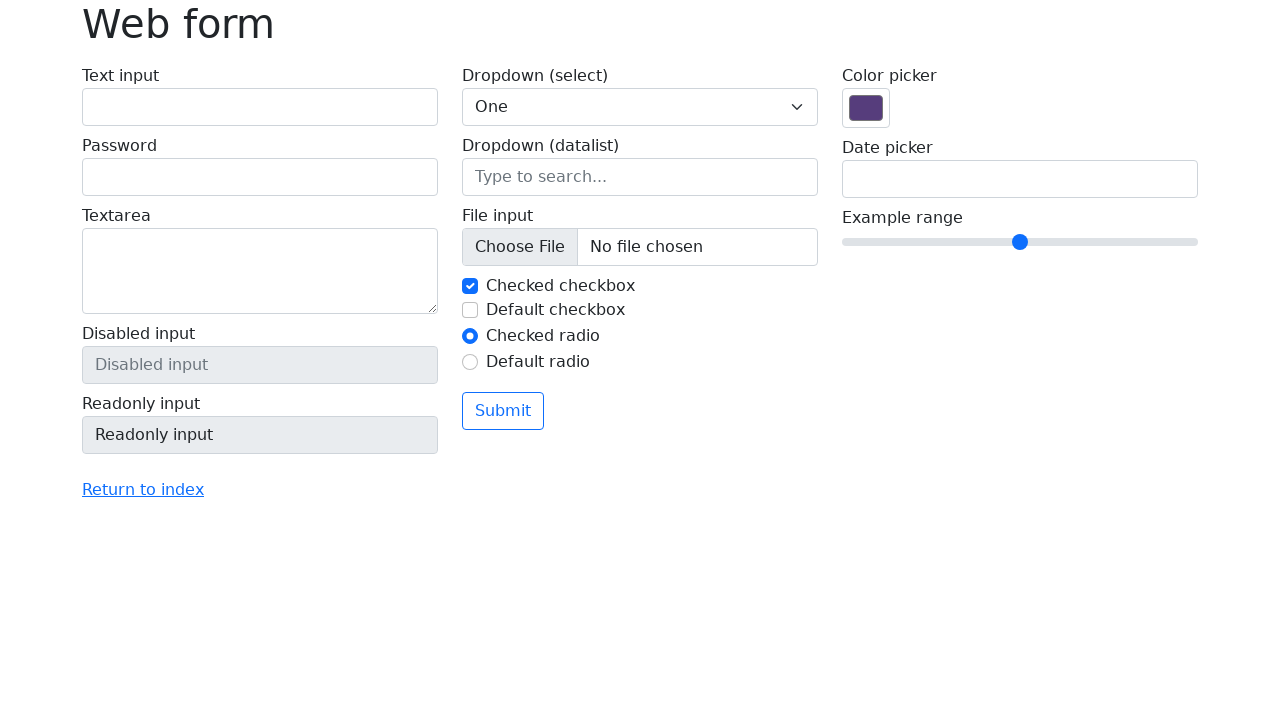

Verified that selected option value is '1'
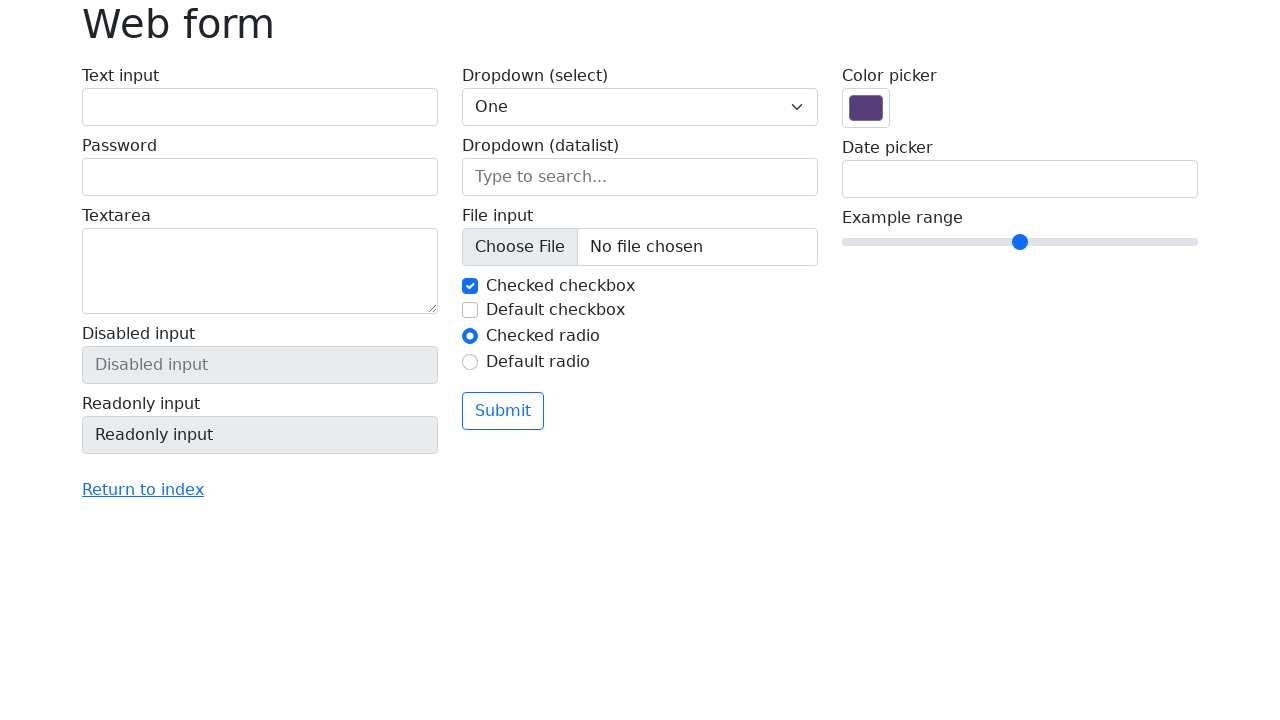

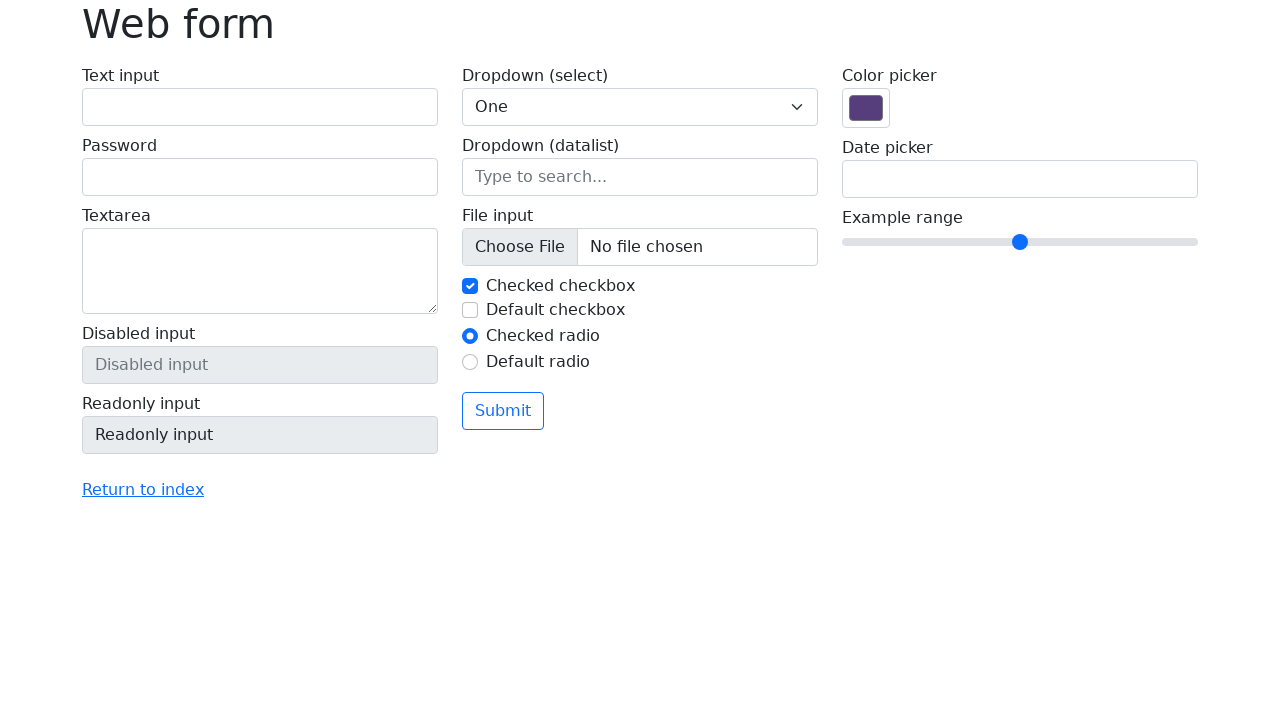